Tests mouse hover functionality by hovering over an icon to reveal hidden text content

Starting URL: https://demoapps.qspiders.com/ui

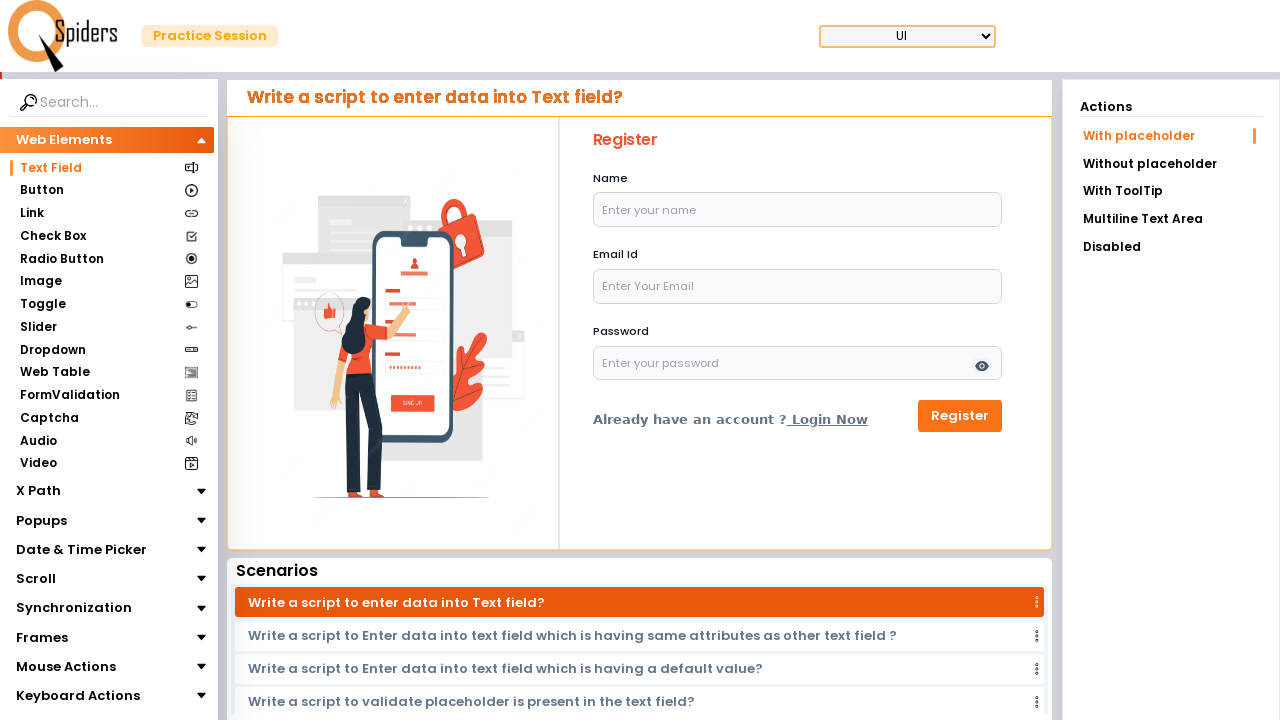

Clicked on Mouse Actions section at (66, 667) on xpath=//section[.='Mouse Actions']
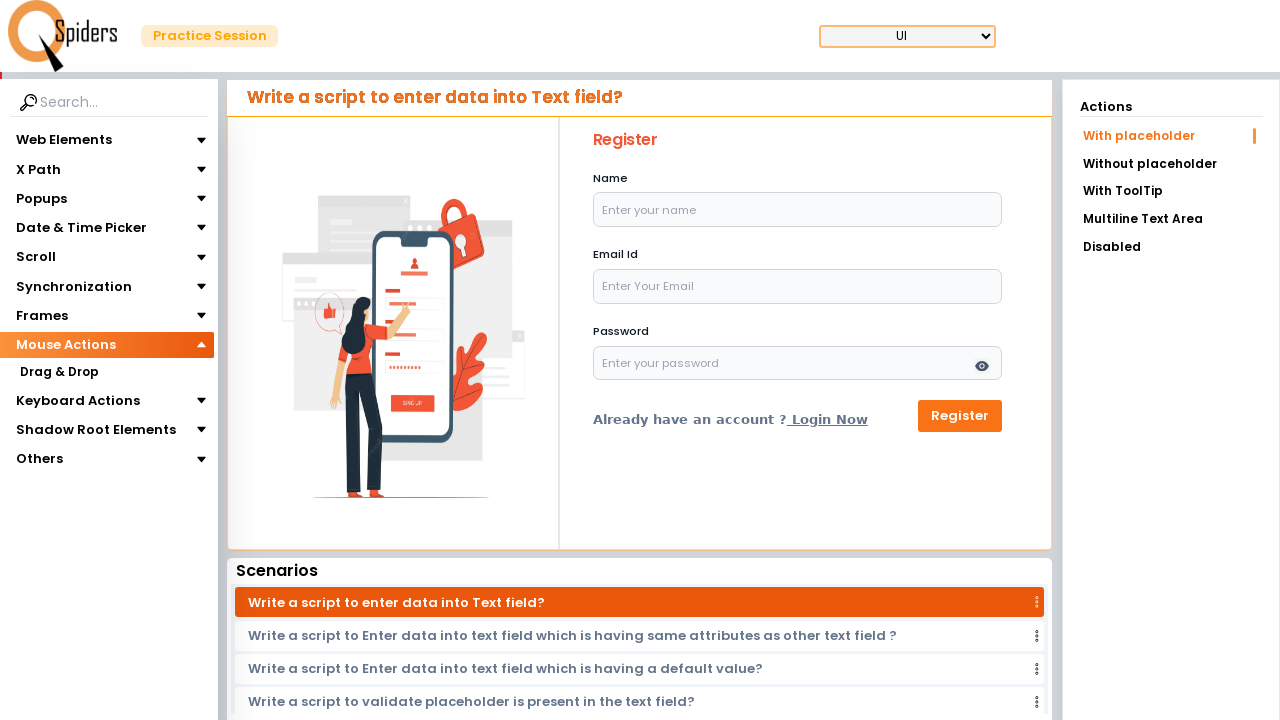

Clicked on Mouse Hover subsection at (60, 395) on xpath=//section[text()='Mouse Hover']
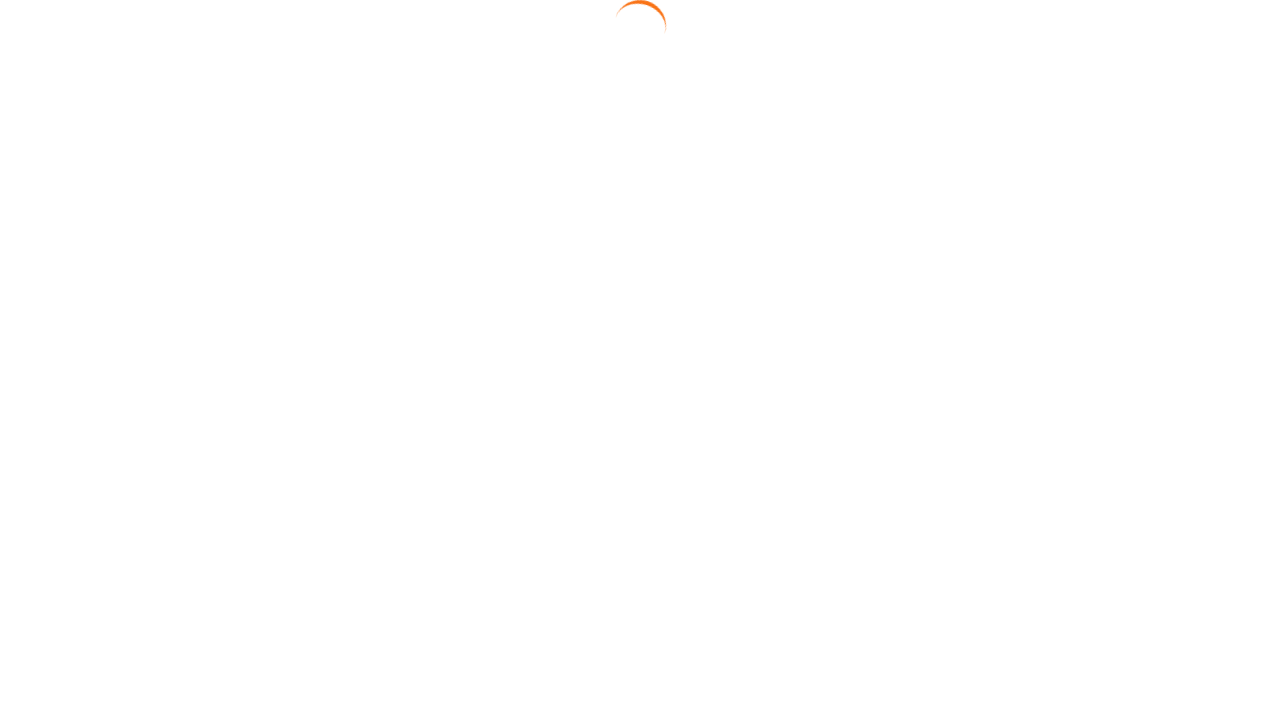

Located the icon element for hovering
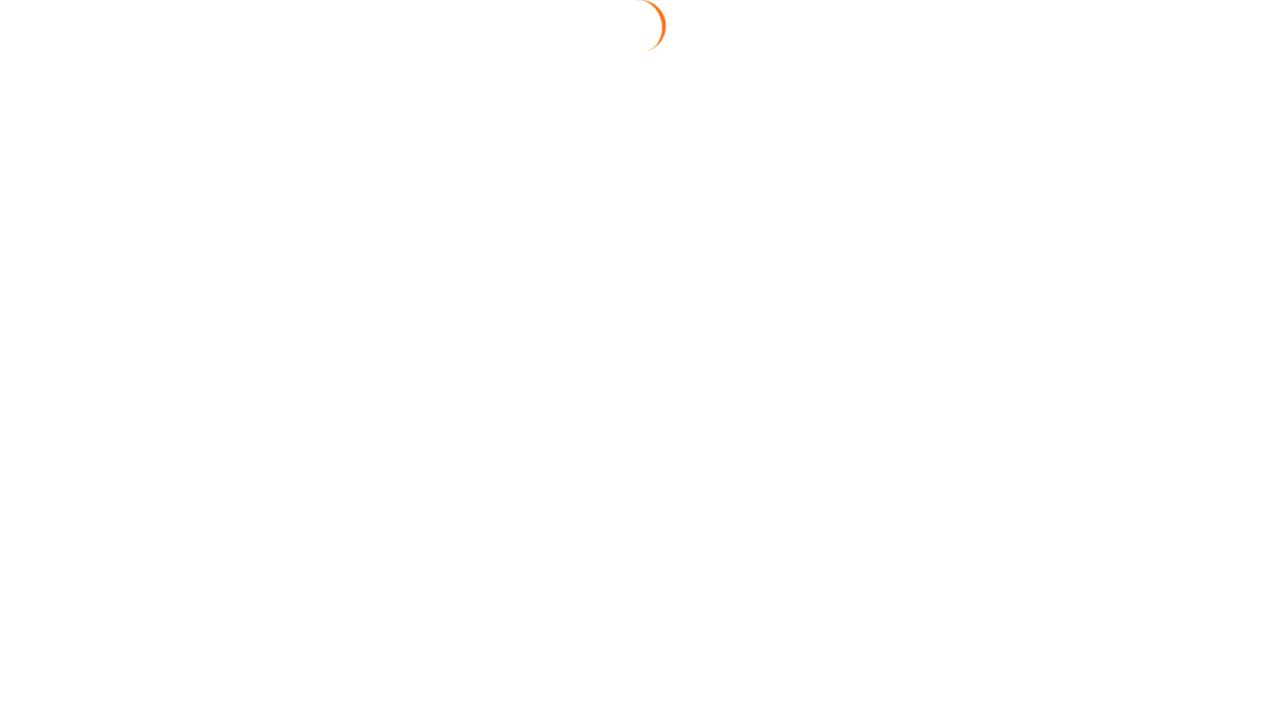

Hovered over the icon to reveal hidden text at (779, 260) on xpath=//img[@class='w-5 h-5 mt-5 ml-3 cursor-pointer ']
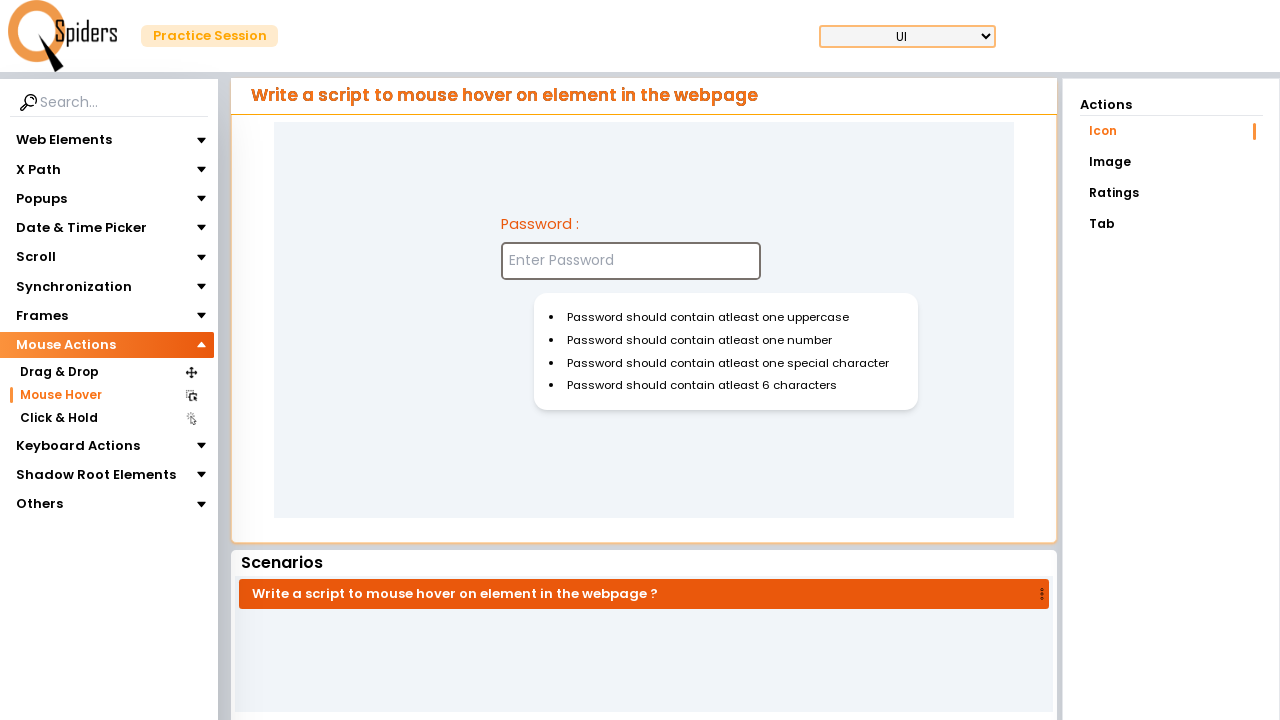

Hidden text content became visible after hover
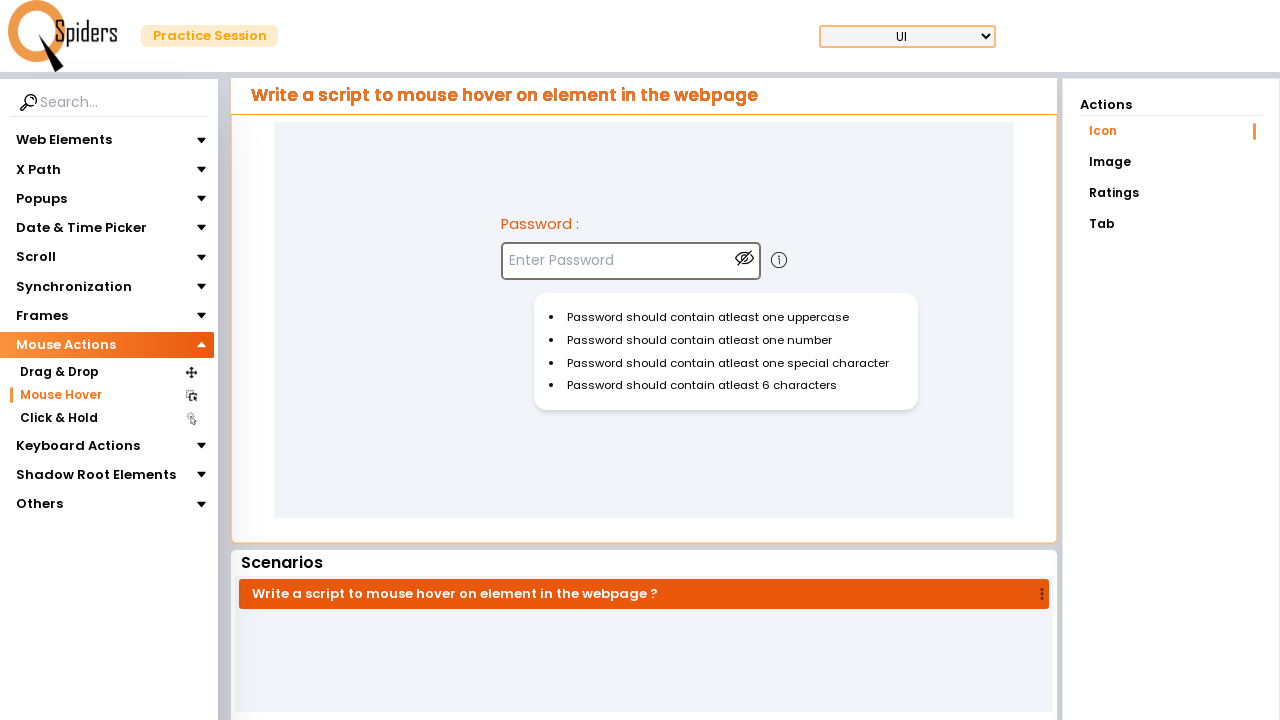

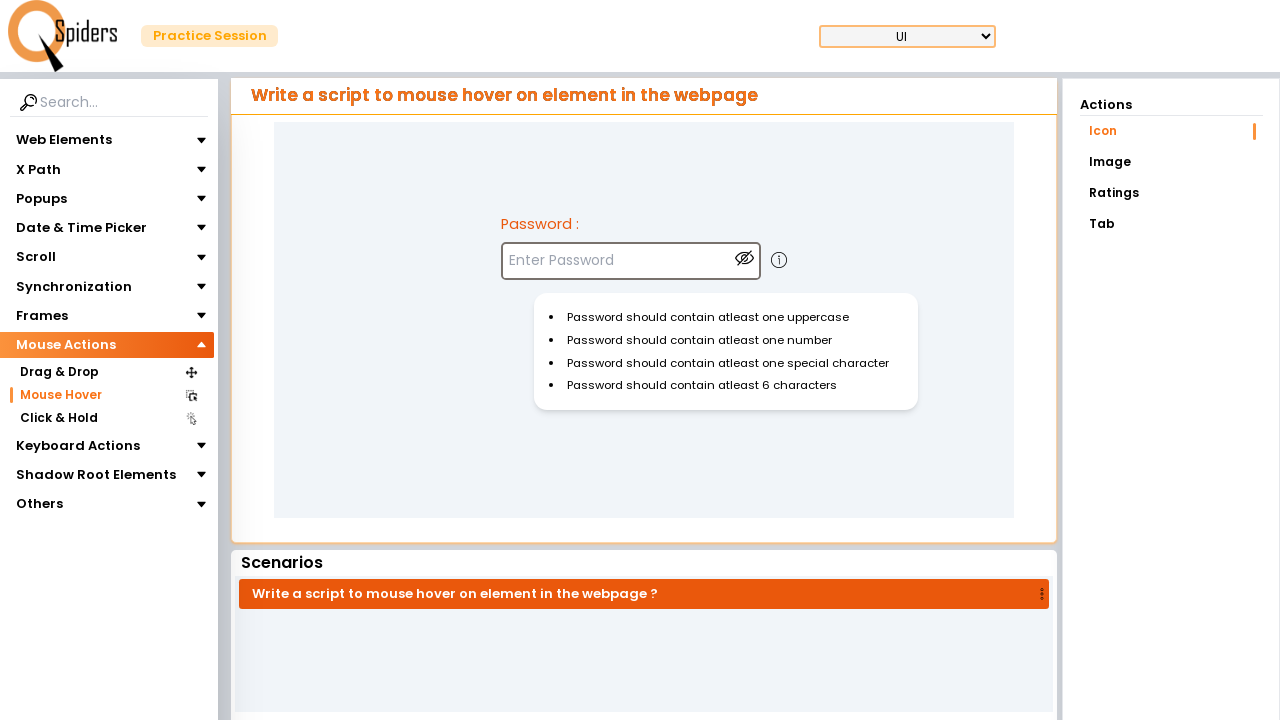